Tests mobile viewport navigation by setting a mobile screen size (375x667), clicking a link from the sitemap page to the homepage, and verifying the navigation was successful.

Starting URL: https://www.getcalley.com/page-sitemap.xml

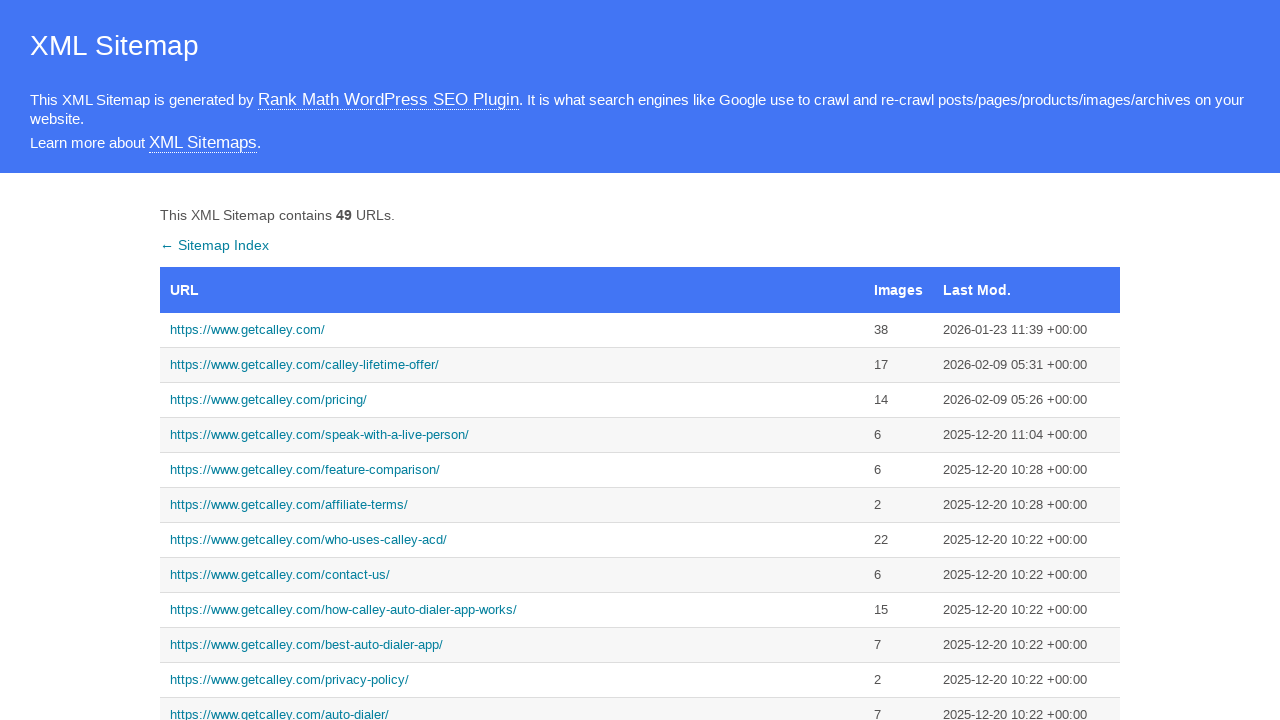

Set mobile viewport size to 375x667 (iPhone 6/7/8 dimensions)
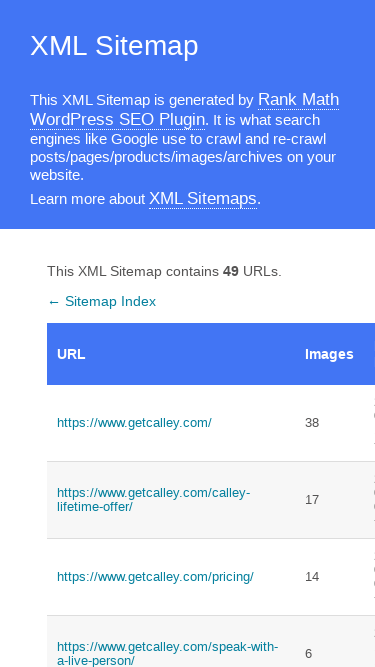

Clicked link to navigate from sitemap page to homepage at (171, 423) on a[href='https://www.getcalley.com/']
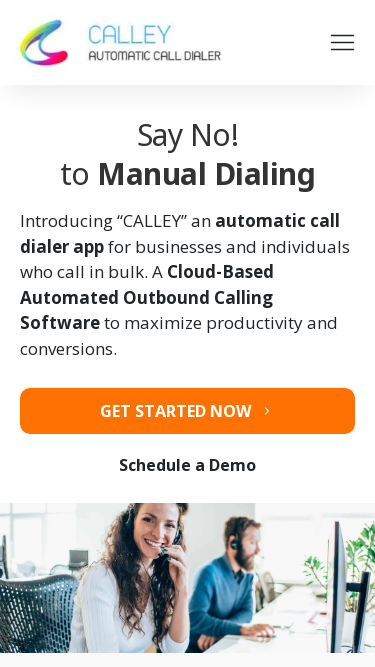

Navigation to homepage completed and URL verified
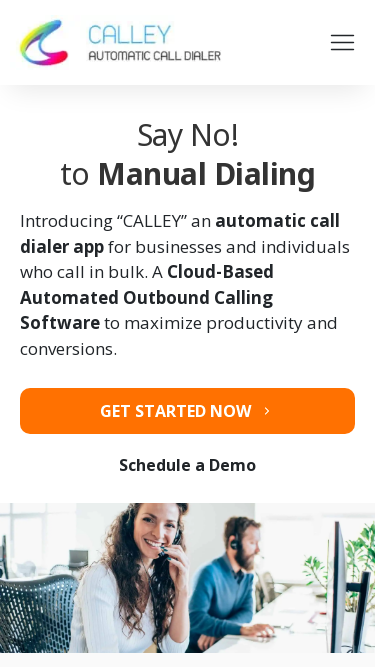

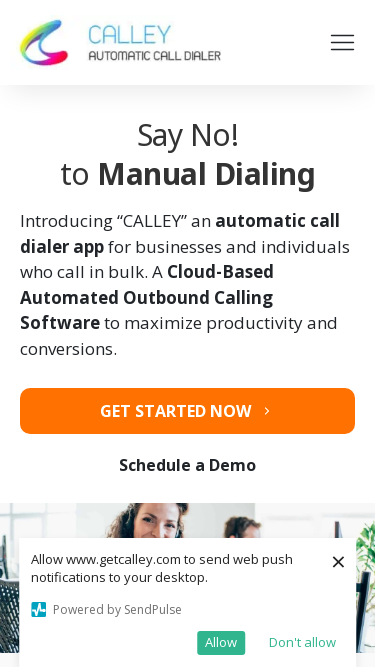